Navigates to Flipkart homepage and verifies the page loads successfully by waiting for the page to be ready.

Starting URL: https://www.flipkart.com/

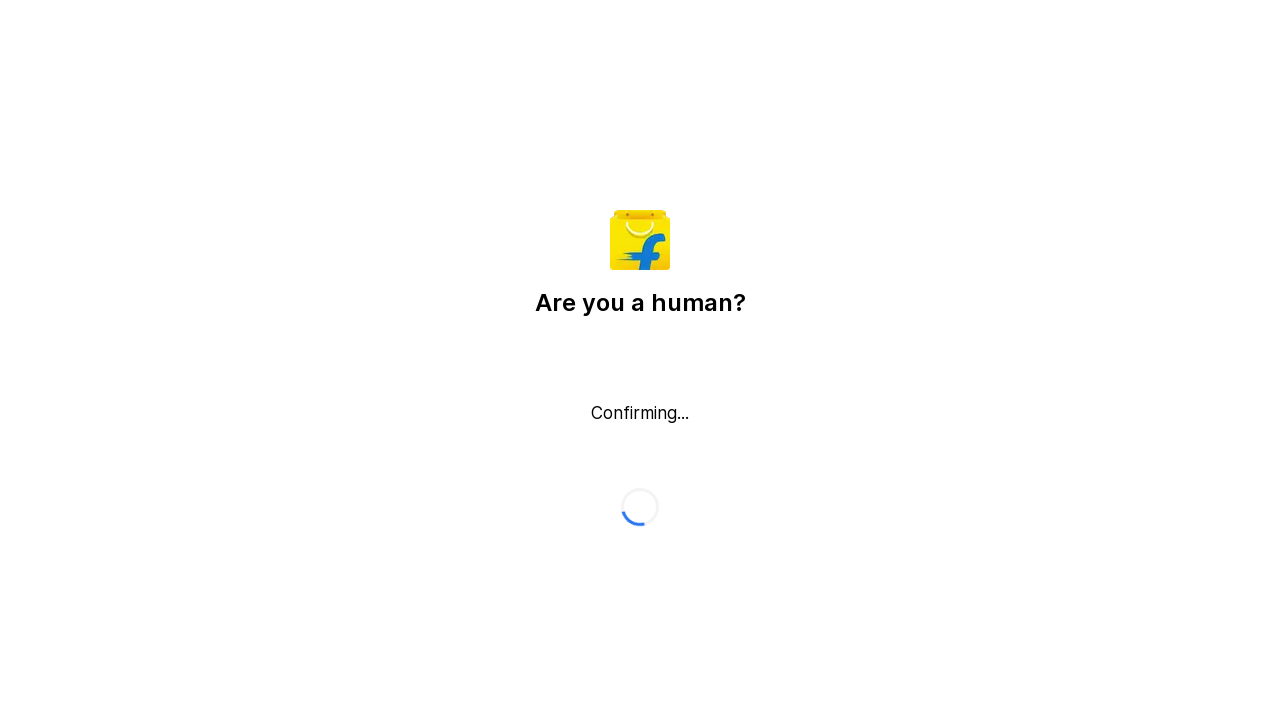

Waited for page to reach networkidle state
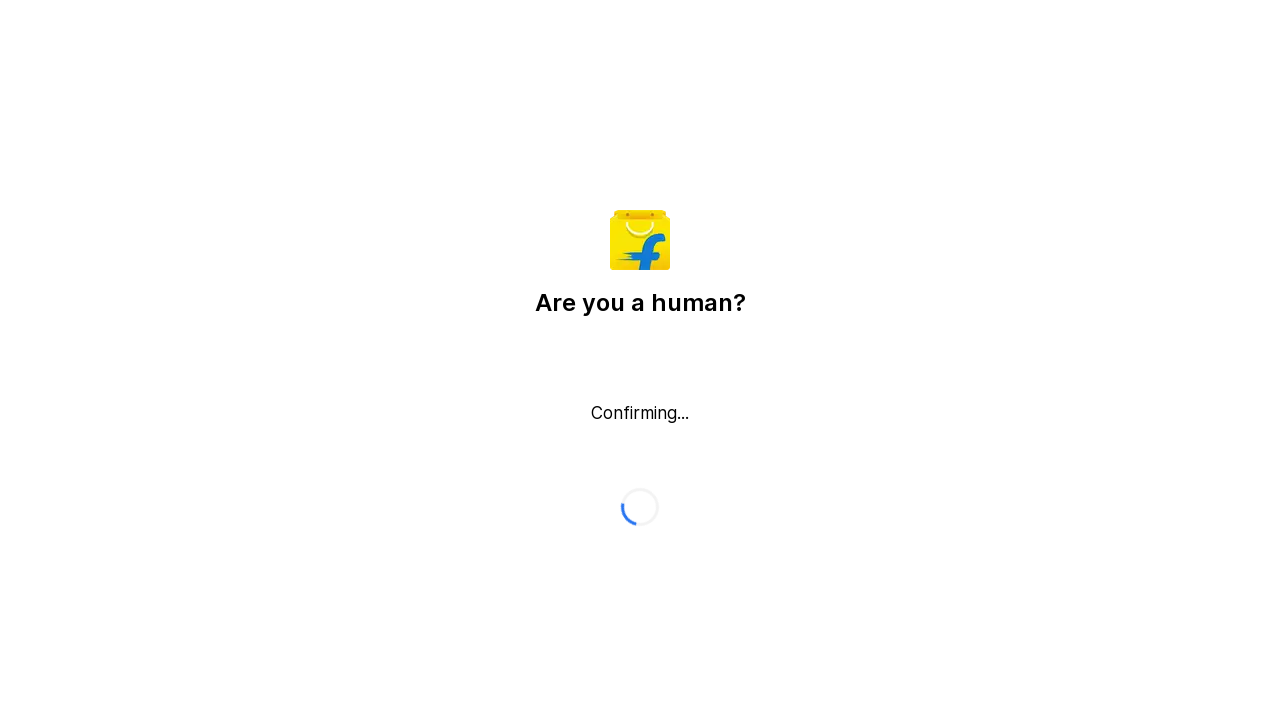

Verified body element is present on Flipkart homepage
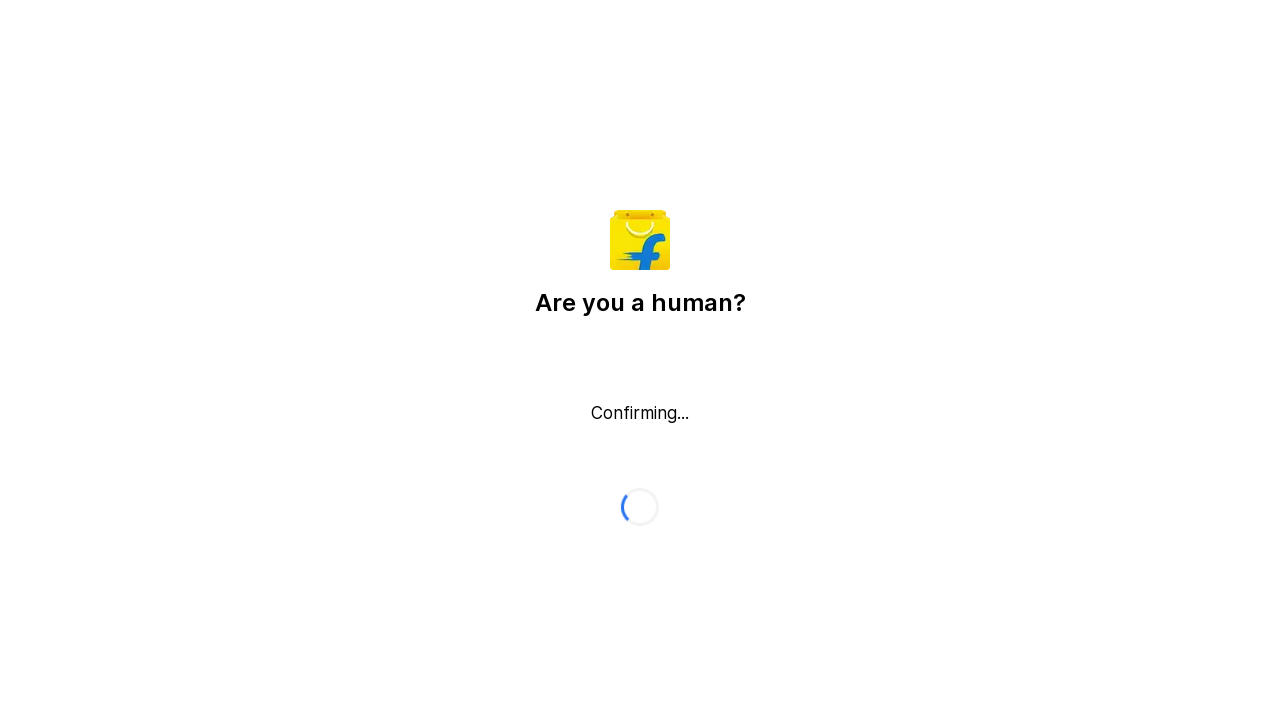

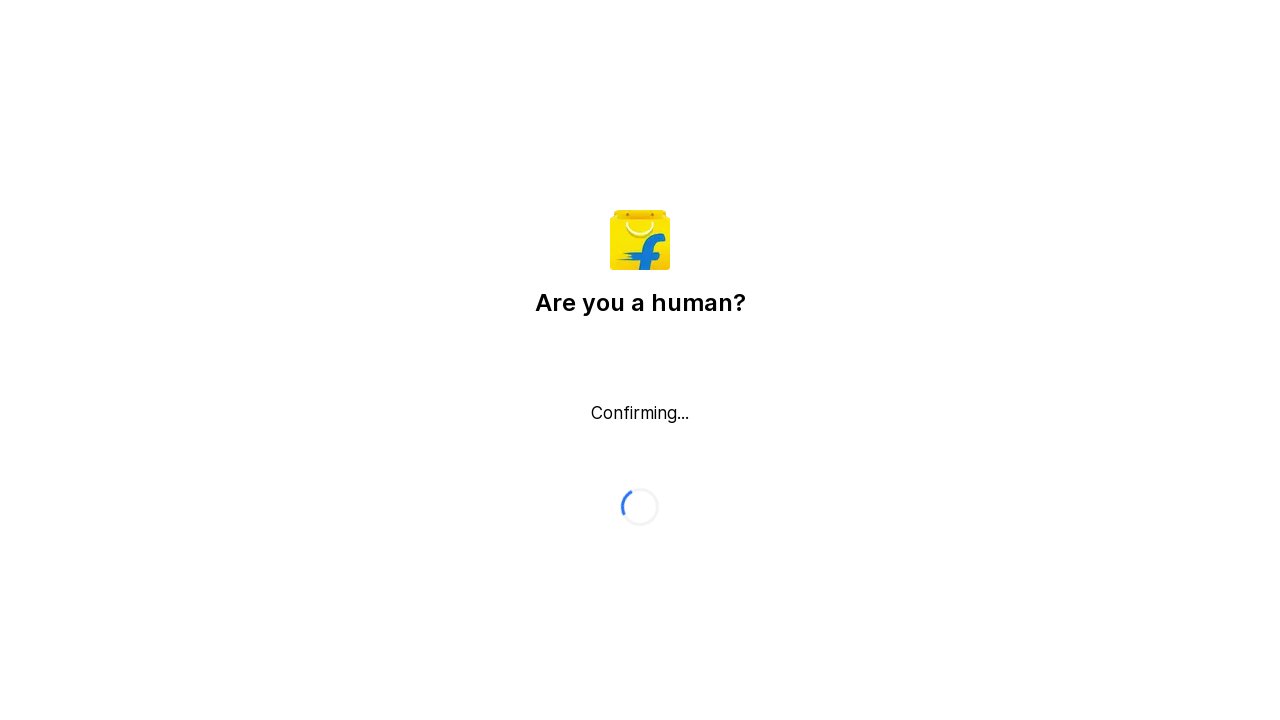